Tests form submission by filling in first name, last name, and email fields, then submitting the form

Starting URL: http://secure-retreat-92358.herokuapp.com/

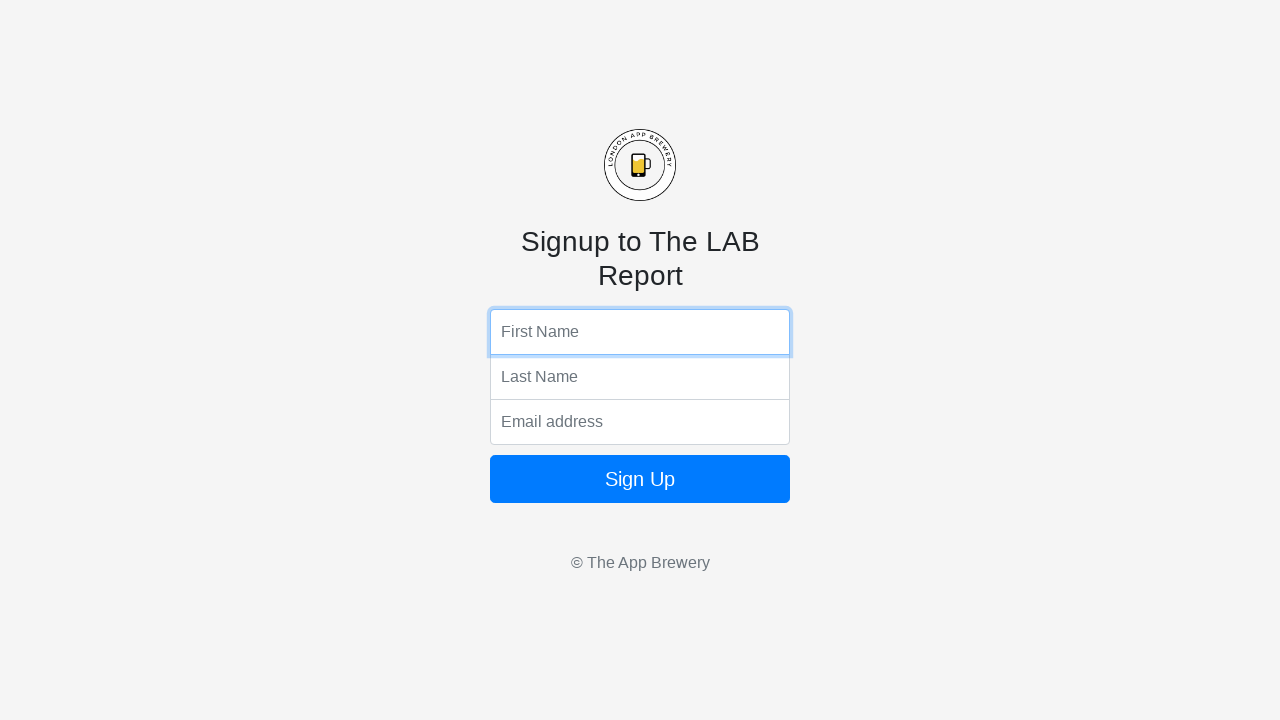

Filled first name field with 'Matheus' on input[name='fName']
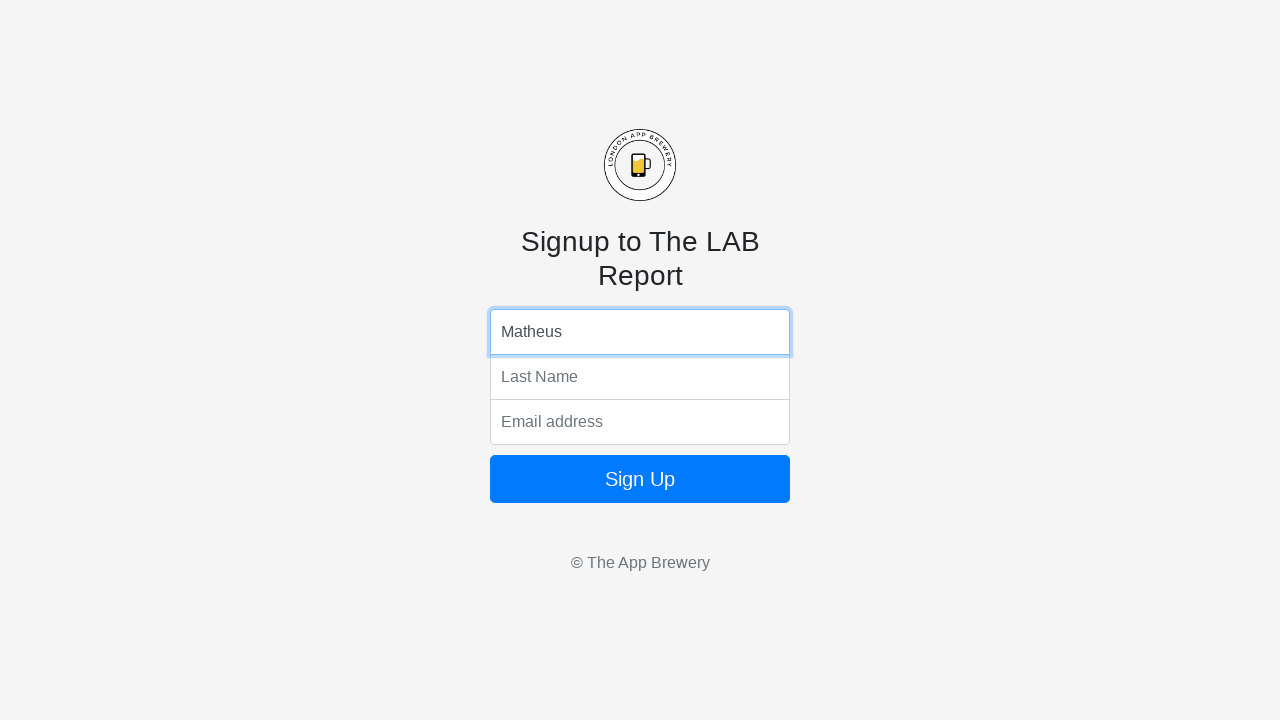

Filled last name field with 'José' on input[name='lName']
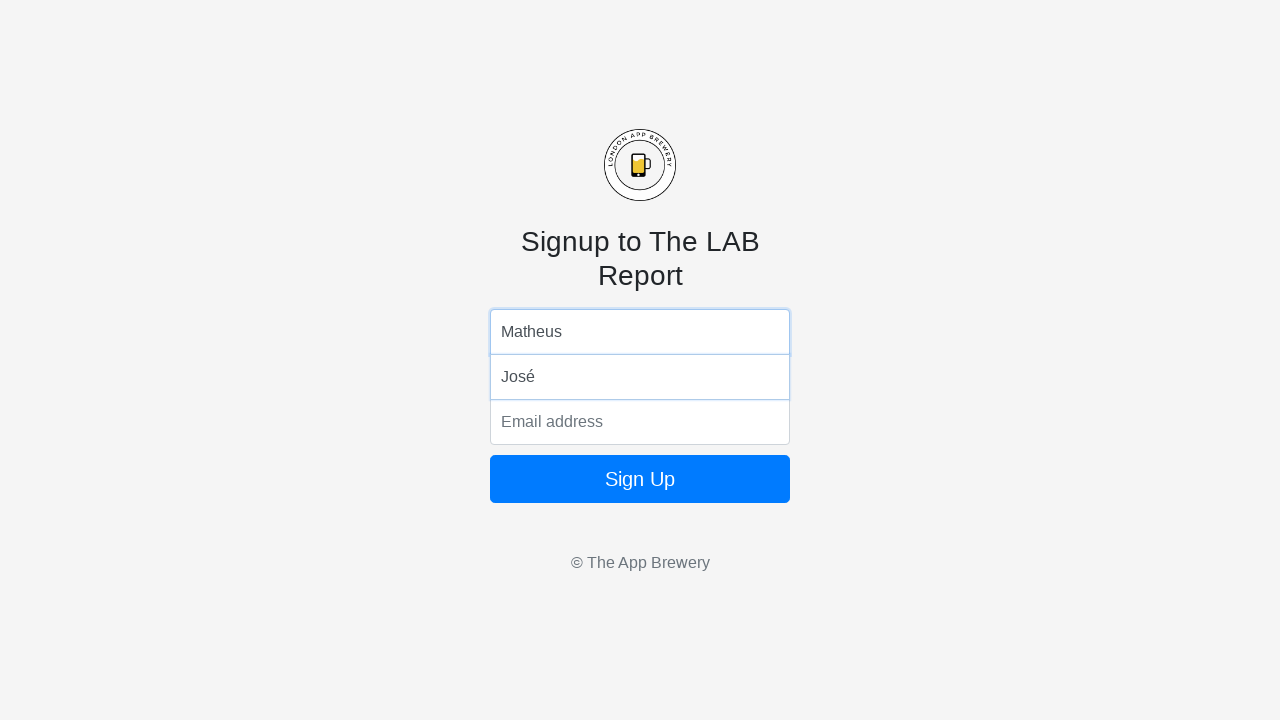

Filled email field with 'email@email.com' on input[name='email']
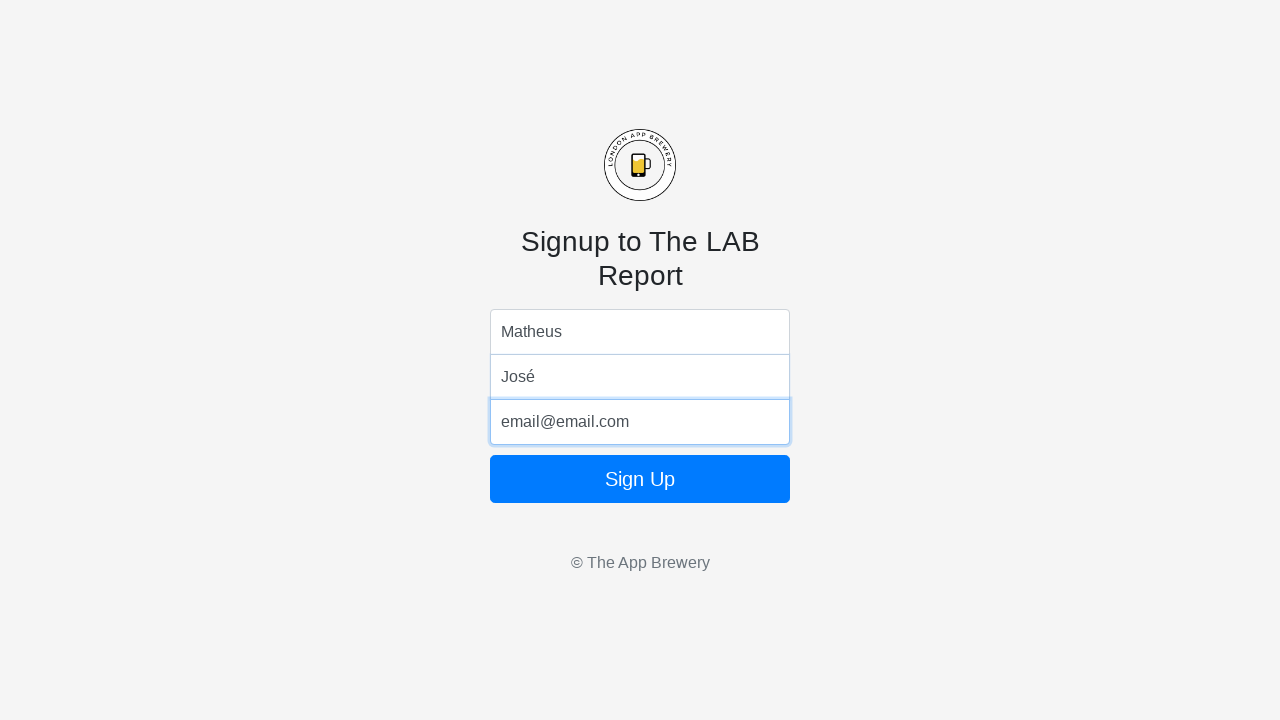

Submitted the form by pressing Enter on .form-signin
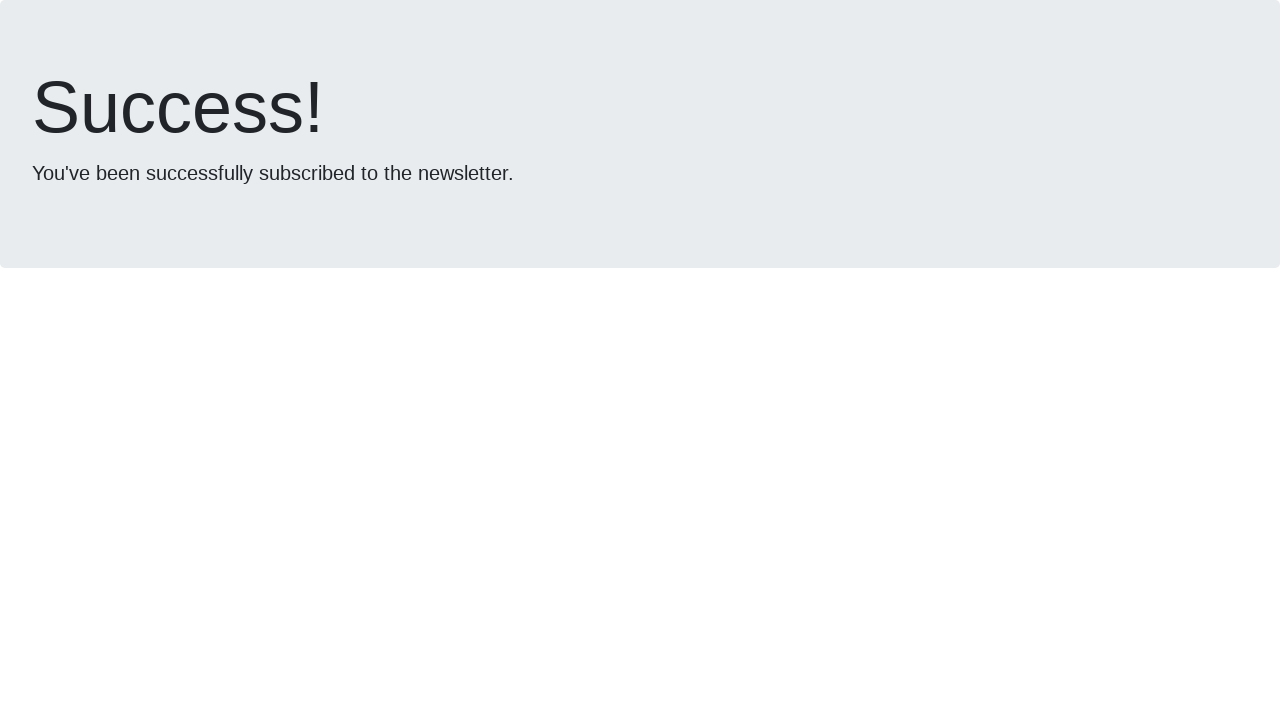

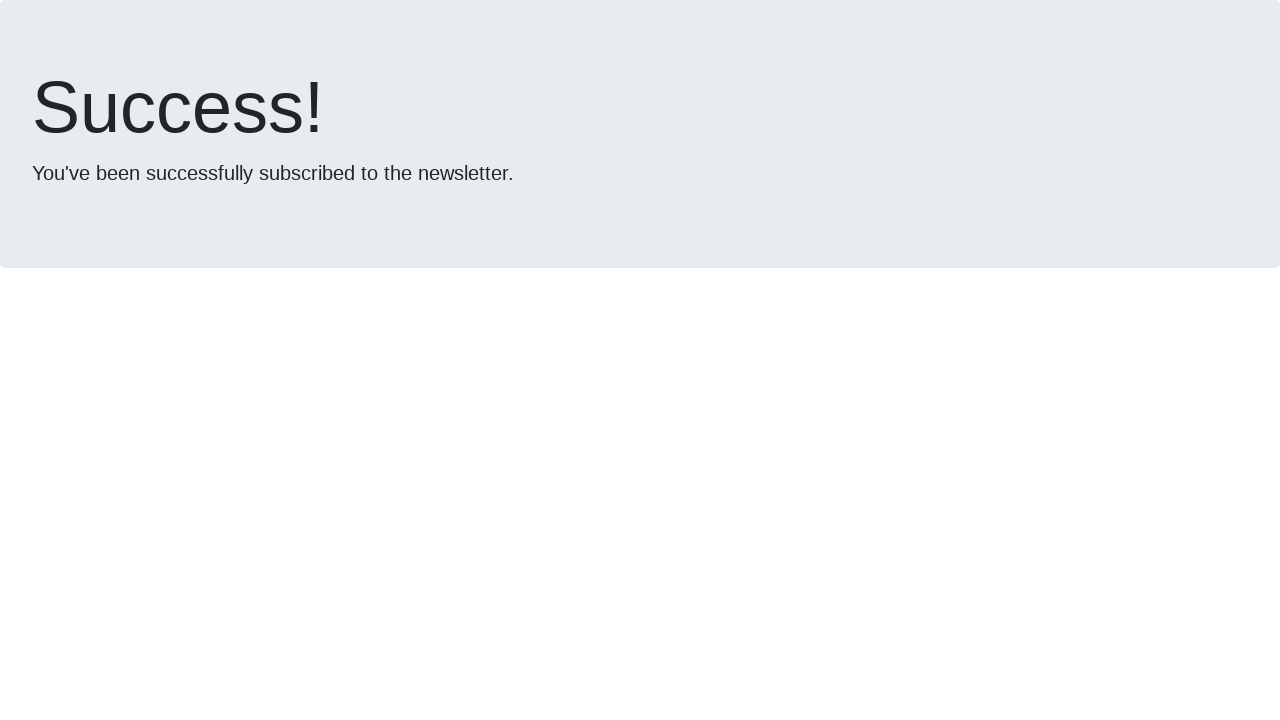